Tests Top Lists section by navigating through different top list categories (main, esoteric, hits, real) to verify Shakespeare language appears in the appropriate lists

Starting URL: http://www.99-bottles-of-beer.net/

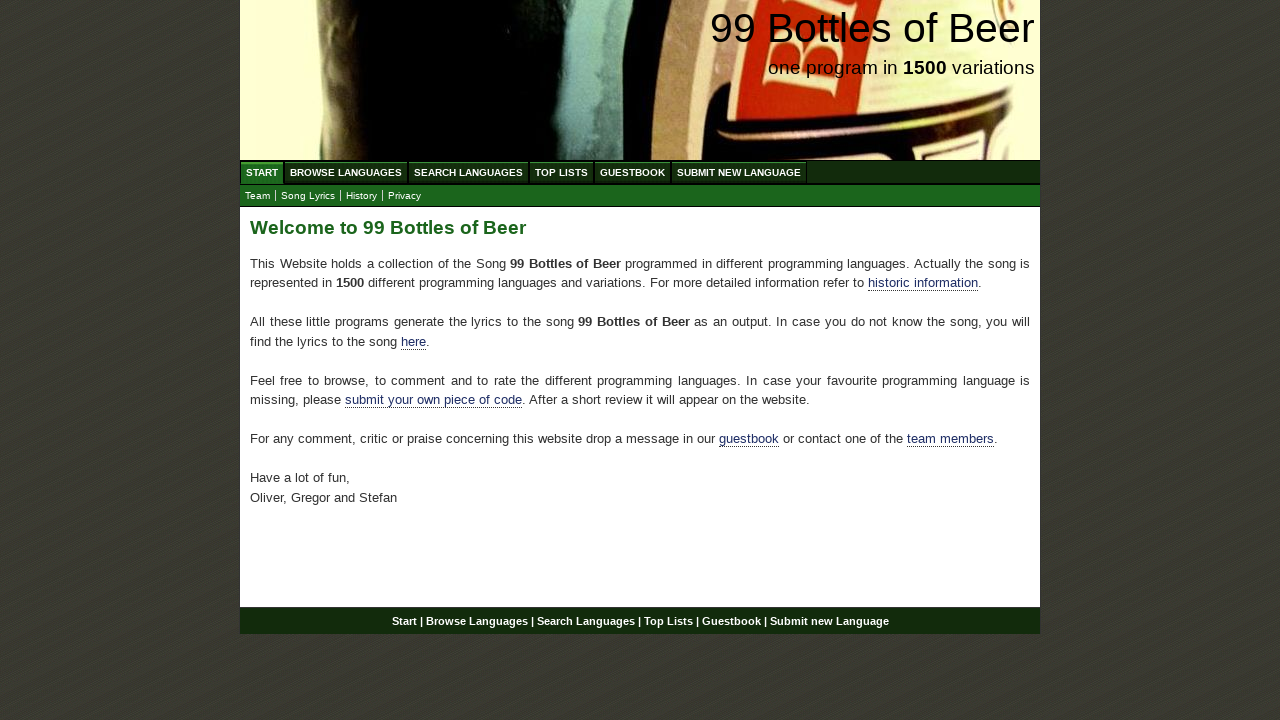

Clicked on Top Lists menu item at (562, 172) on xpath=//ul[@id='menu']/li/a[@href='/toplist.html']
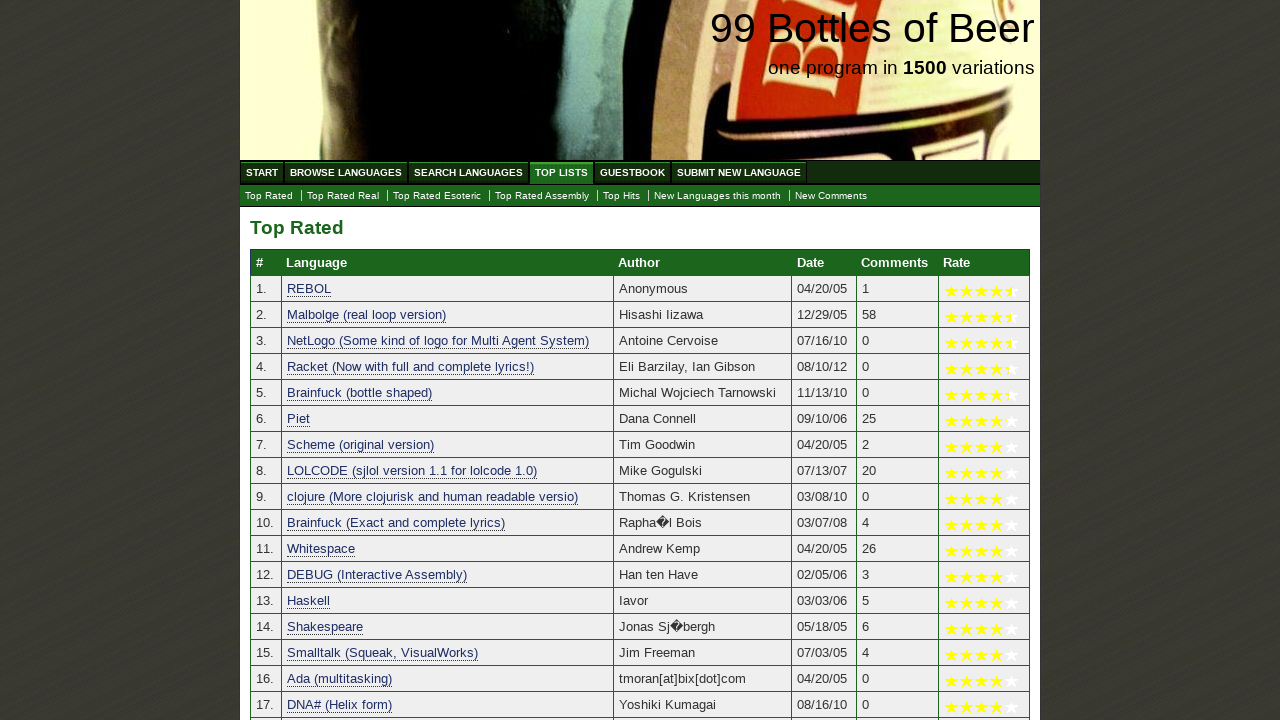

Category table loaded
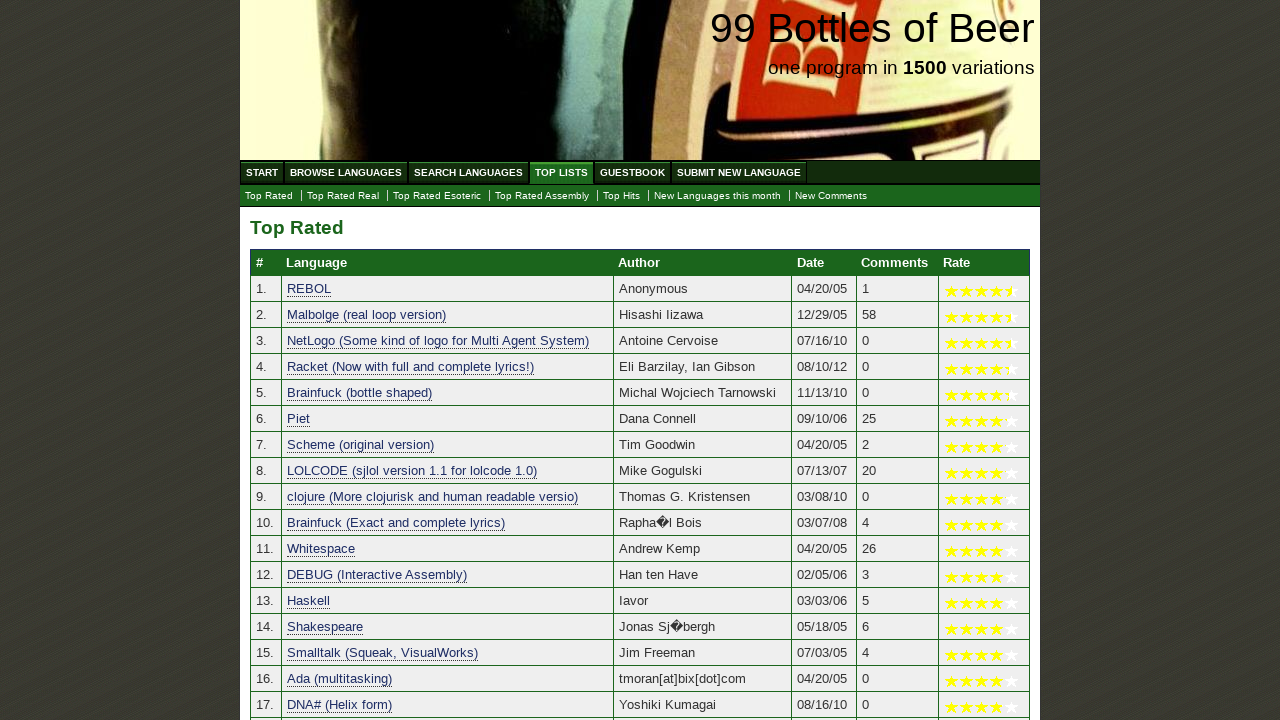

Clicked on Top Esoteric submenu to verify Shakespeare appears in esoteric lists at (437, 196) on xpath=//ul[@id='submenu']/li/a[@href='./toplist_esoteric.html']
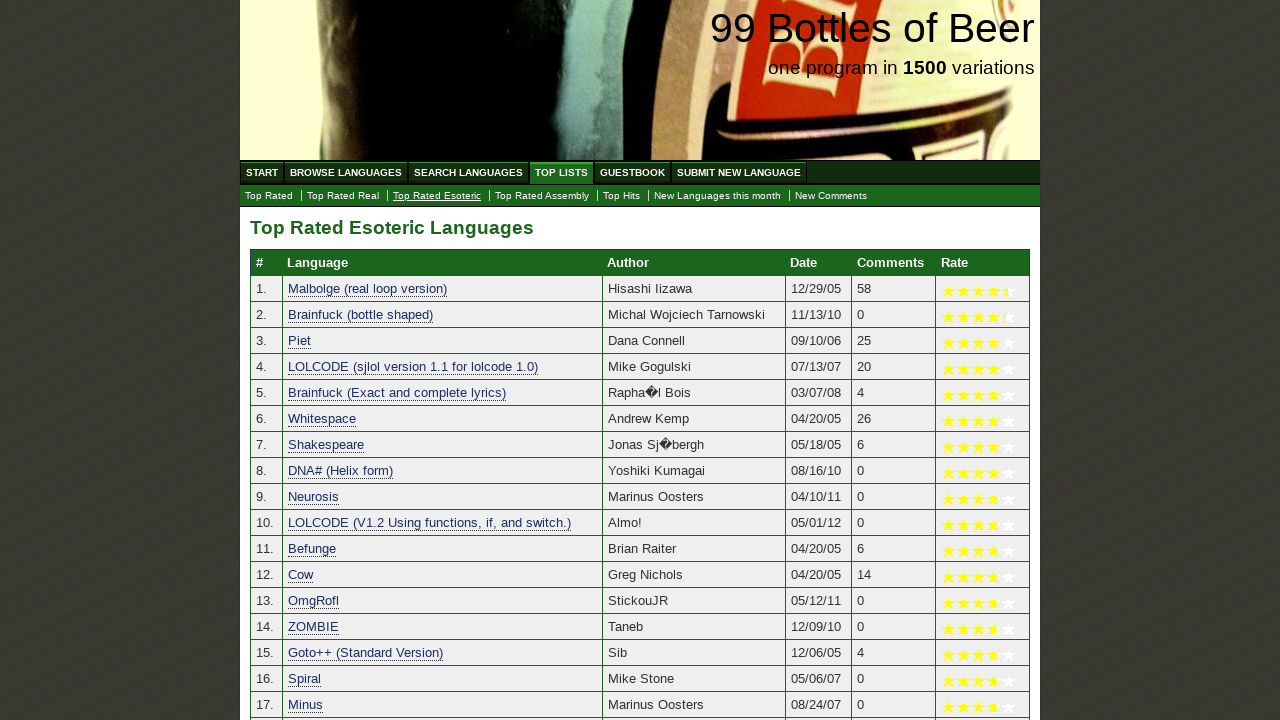

Clicked on Top Hits submenu to verify Shakespeare appears in hits lists at (622, 196) on xpath=//ul[@id='submenu']/li/a[@href='./tophits.html']
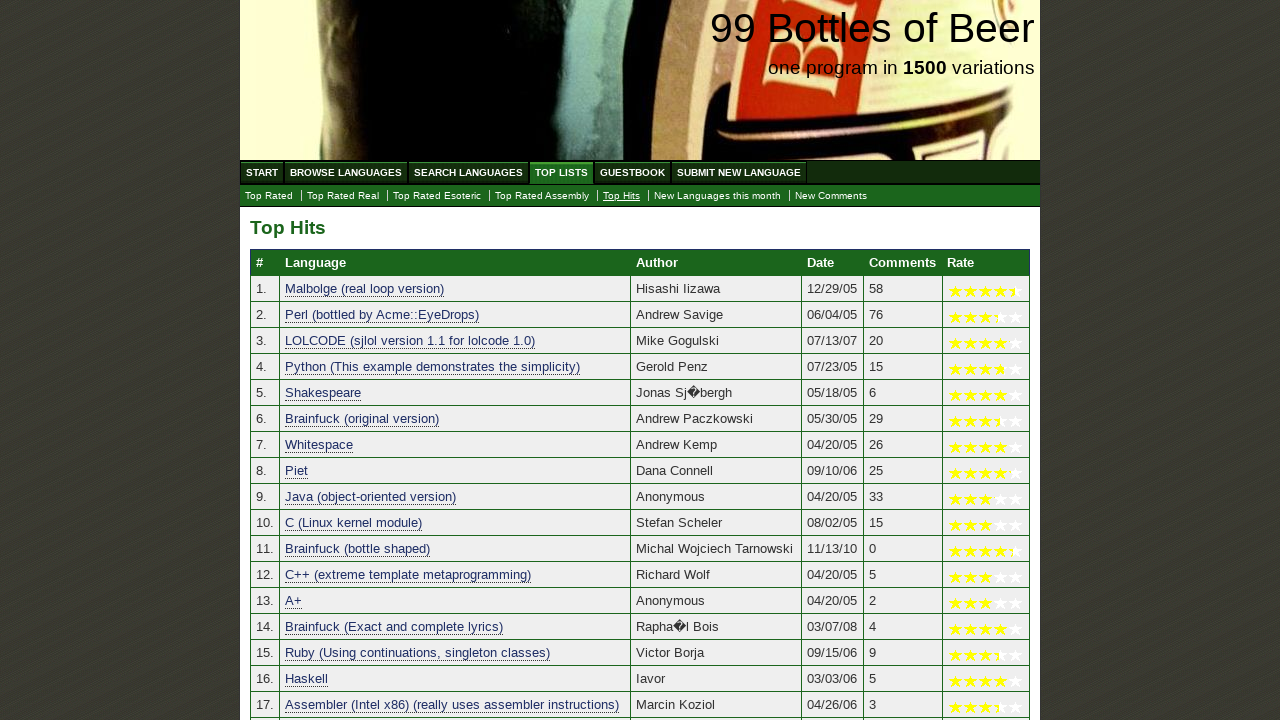

Clicked on Top Real submenu to verify Shakespeare appears in real lists at (343, 196) on xpath=//ul[@id='submenu']/li/a[@href='./toplist_real.html']
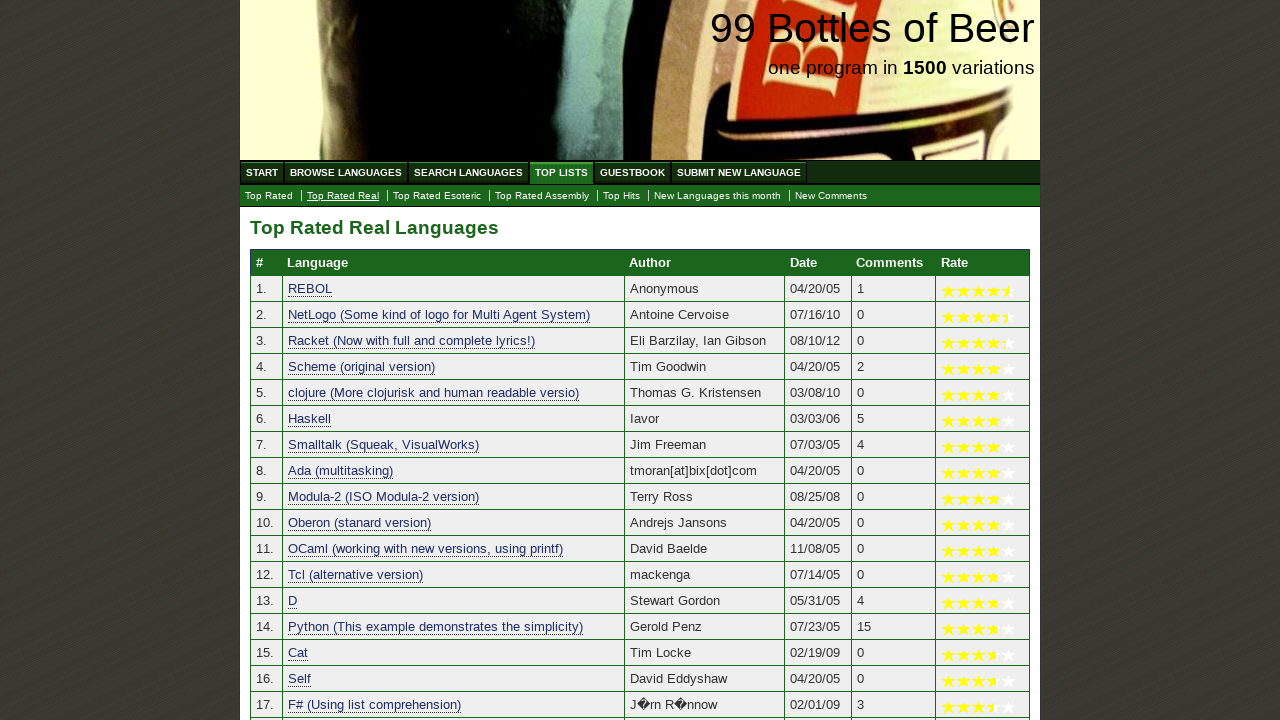

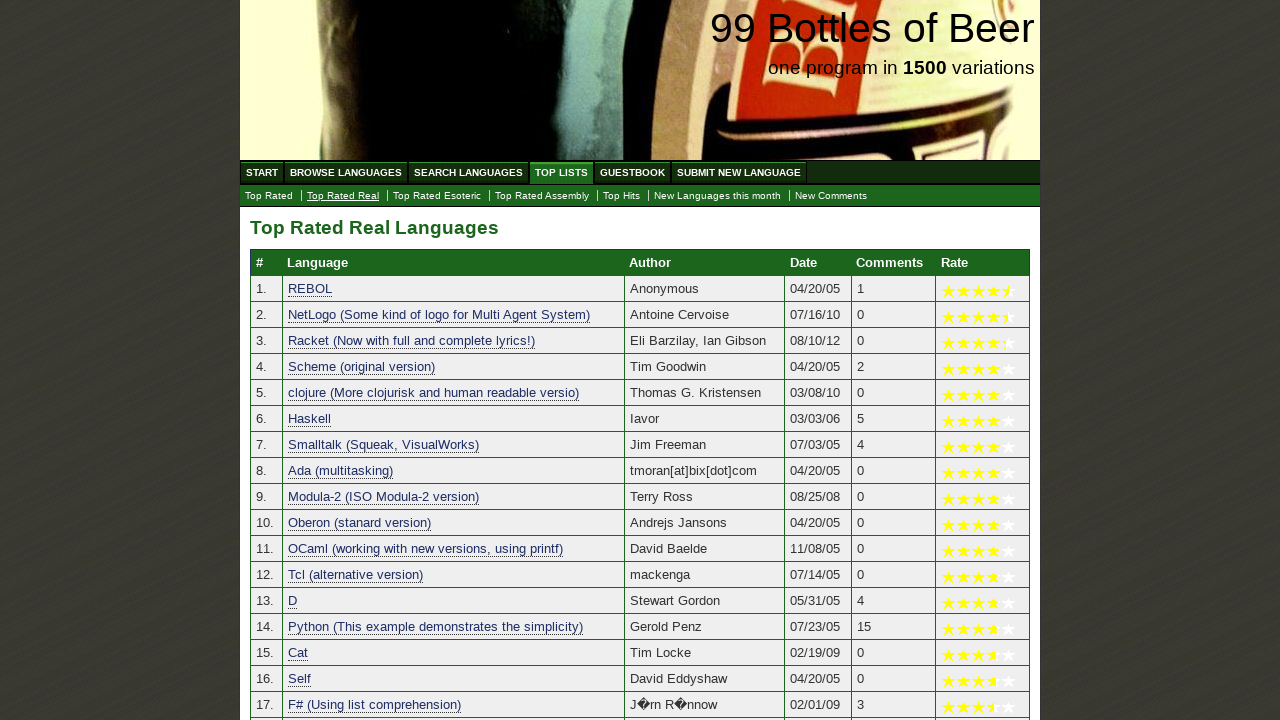